Tests user registration with an already existing email to verify the duplicate email error message is displayed

Starting URL: https://seubarriga.wcaquino.me/login

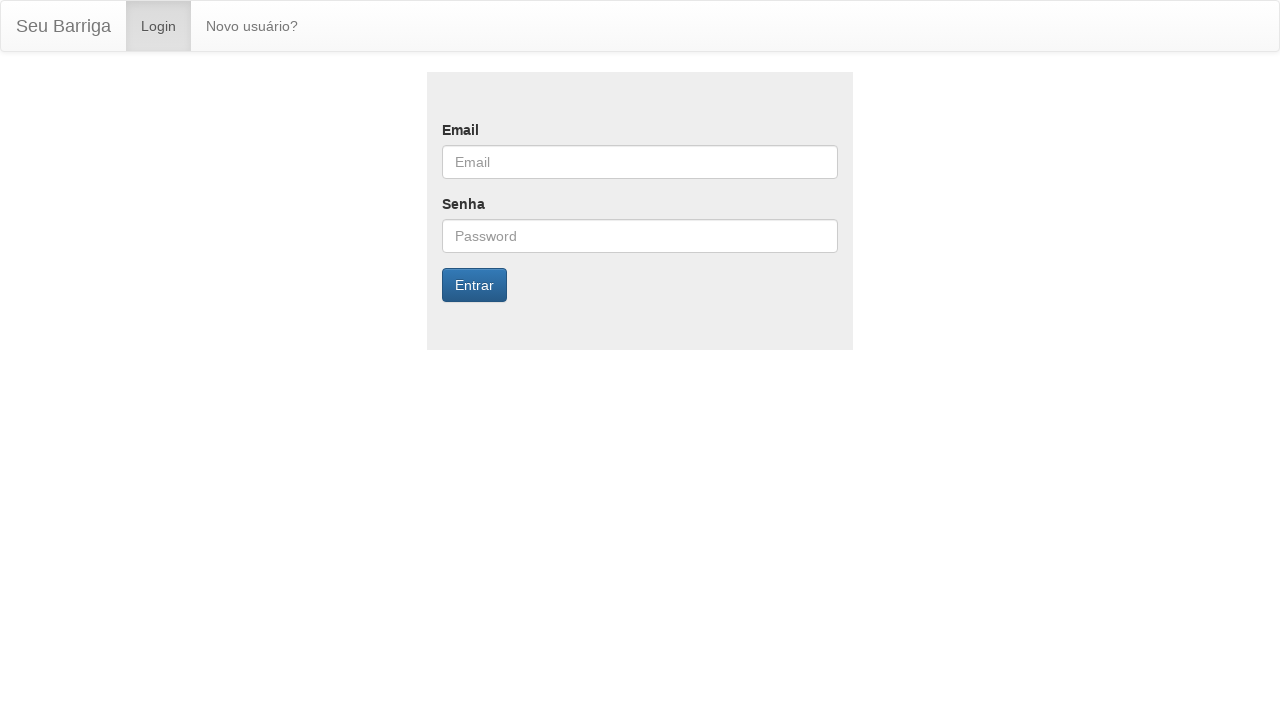

Clicked on 'Novo usuário?' link to navigate to registration page at (252, 26) on xpath=//li/a[text()= 'Novo usuário?']
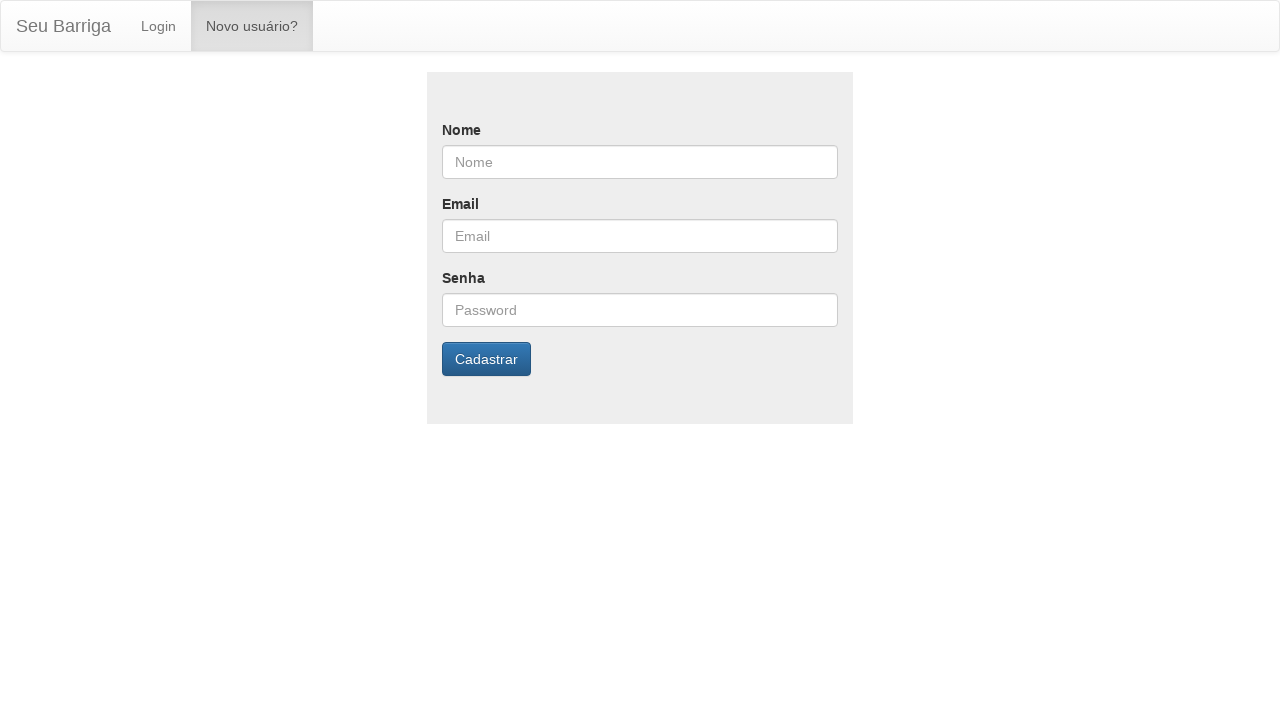

Registration form loaded and name field is visible
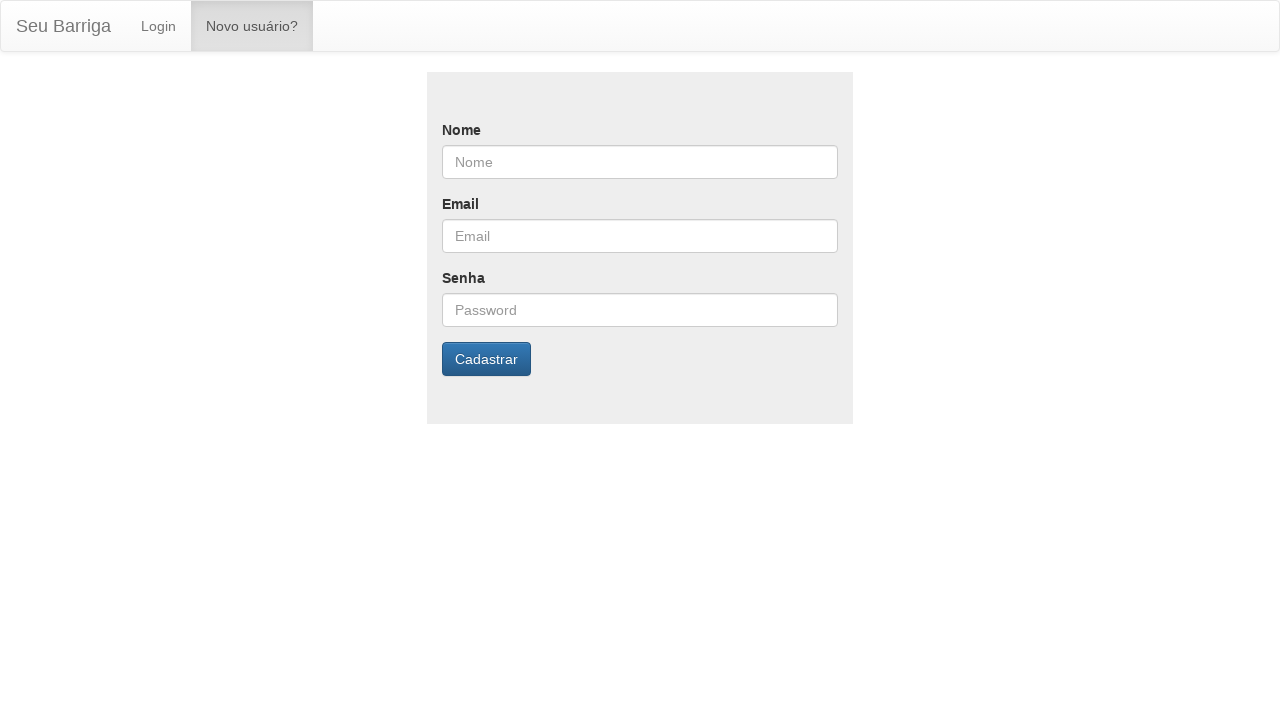

Filled name field with 'DuplicateUser07' on #nome
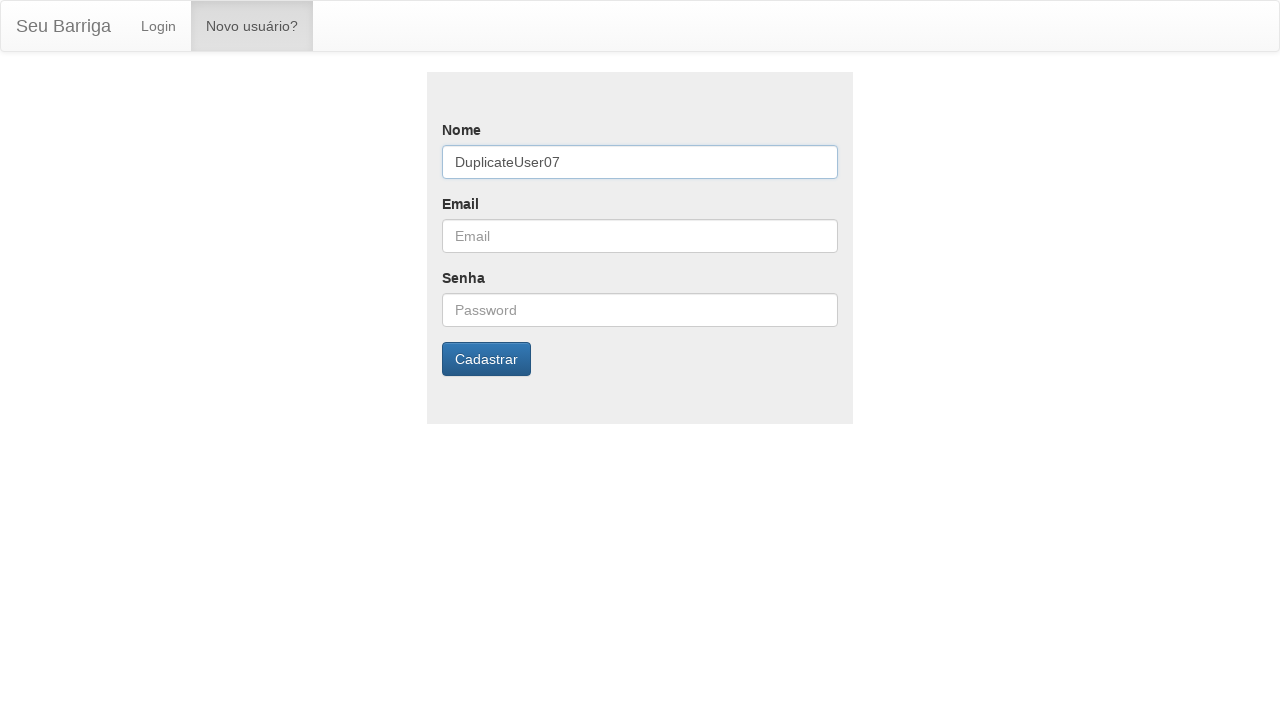

Filled email field with 'duplicatetest2065@gmail.com' (existing email) on #email
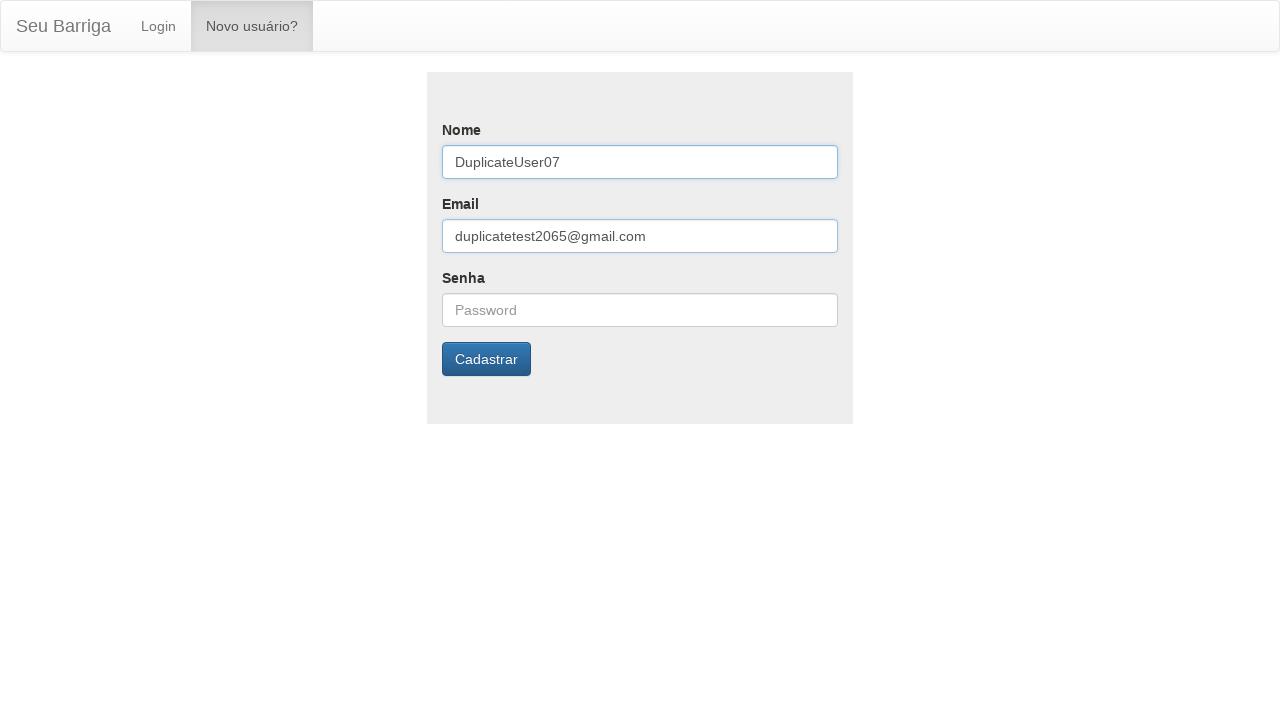

Filled password field with '12345' on #senha
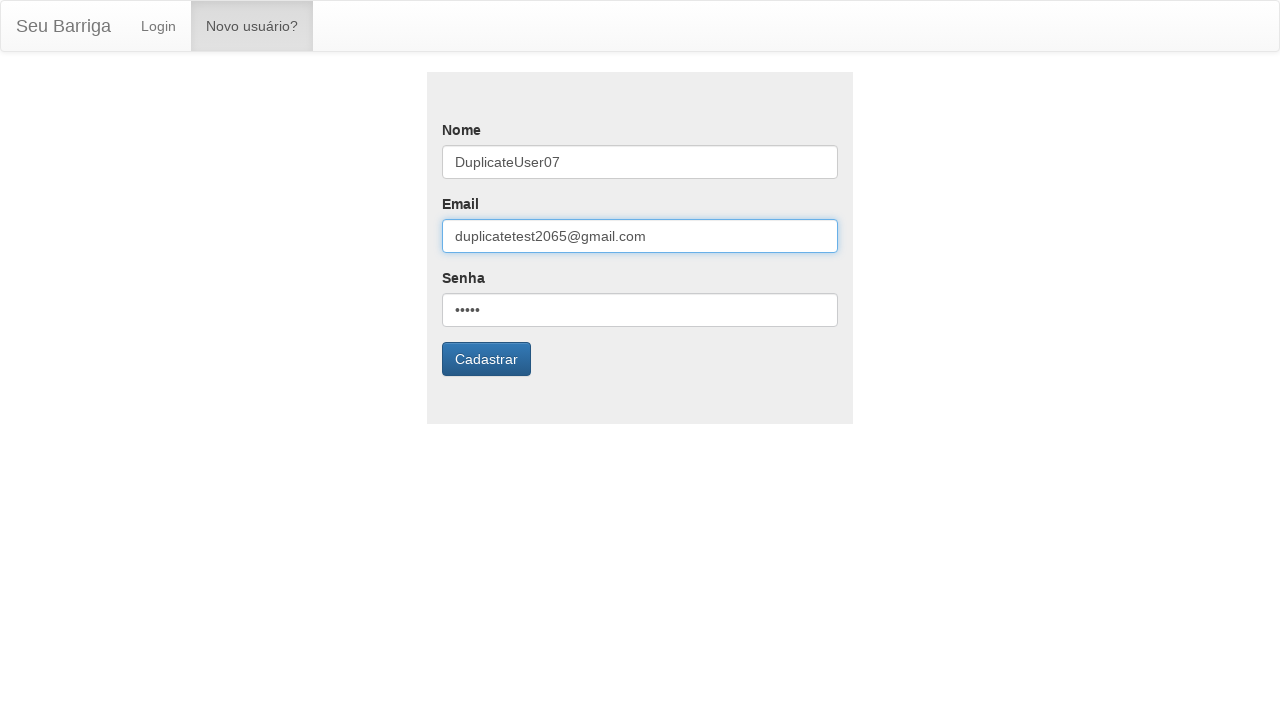

Clicked register button to attempt user registration at (486, 359) on xpath=//input[@value= 'Cadastrar']
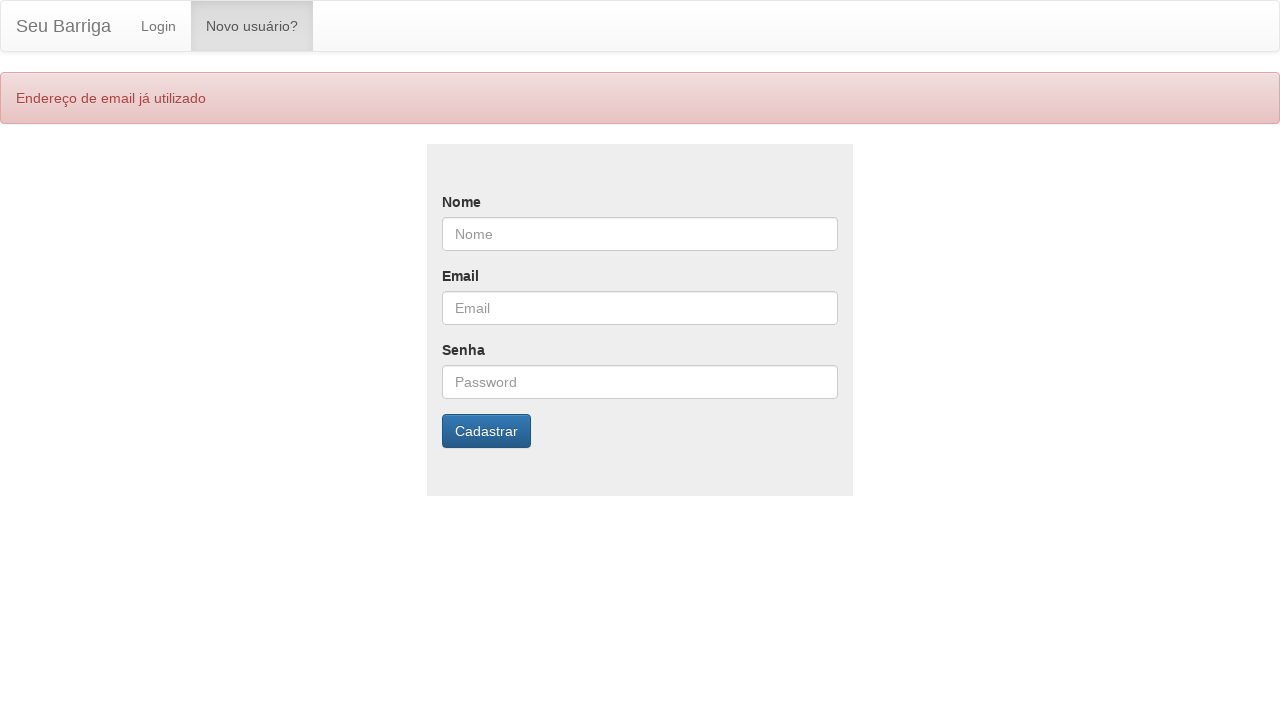

Duplicate email error message 'Endereço de email já utilizado' is displayed
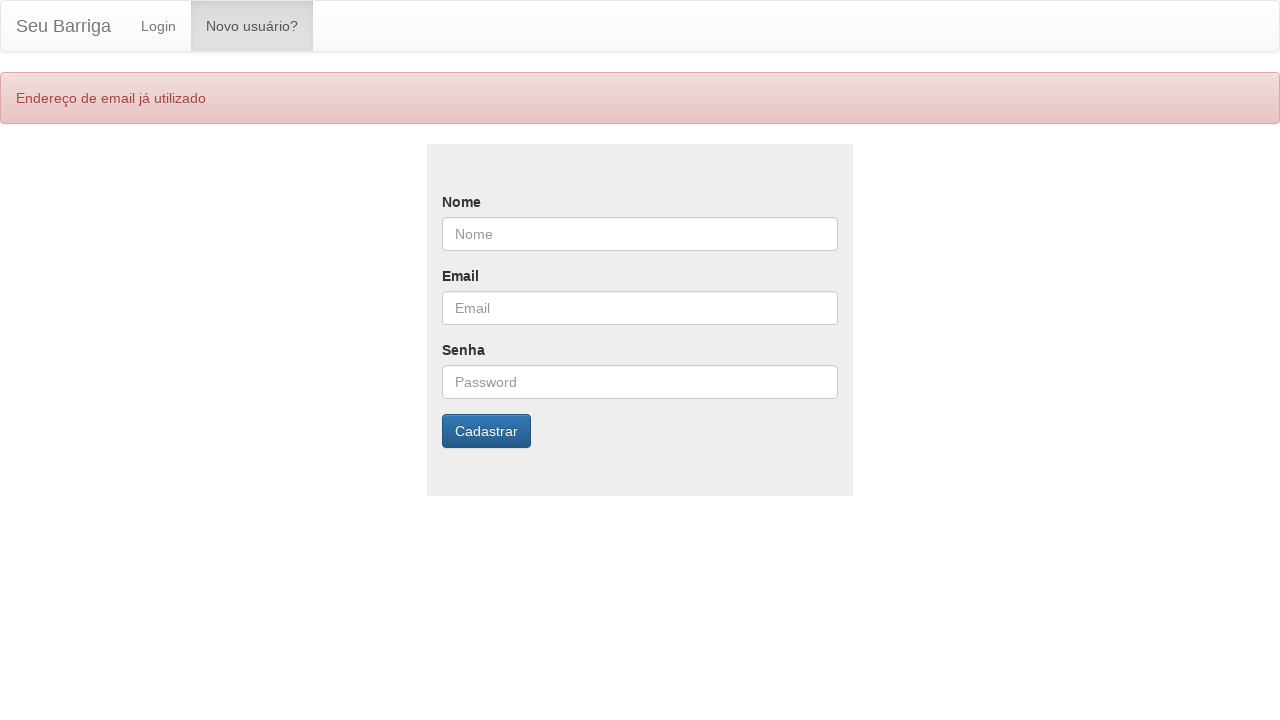

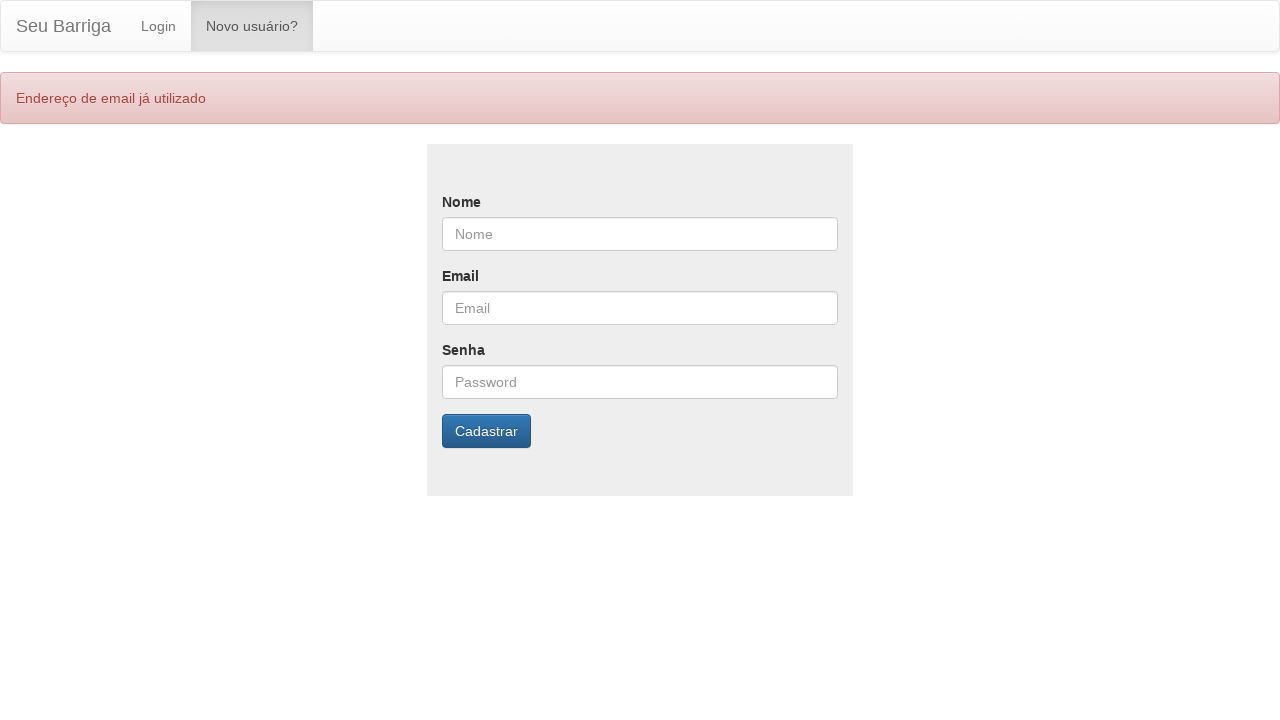